Tests hover functionality by moving mouse over a user image to reveal hidden content, verifying the displayed username, and clicking the view profile link

Starting URL: http://the-internet.herokuapp.com/hovers

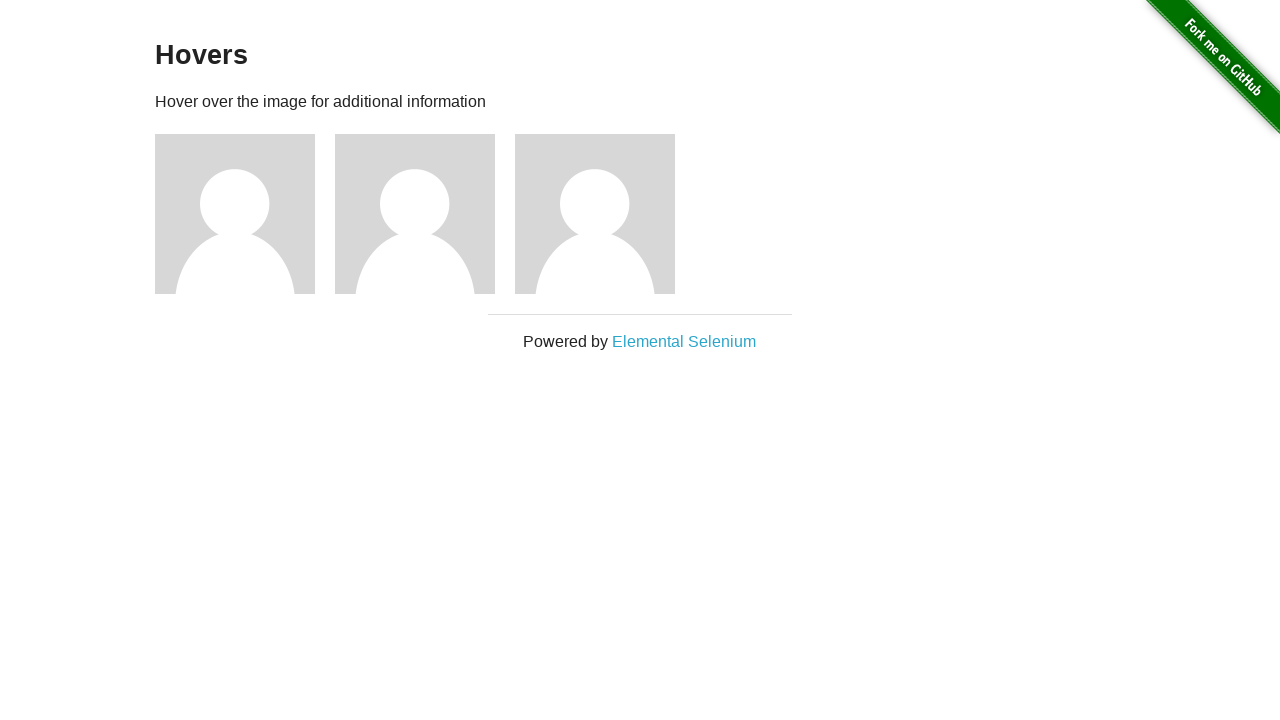

Hovered over first user image to reveal hidden content at (235, 214) on xpath=//*[@id='content']/div/div[1]/img
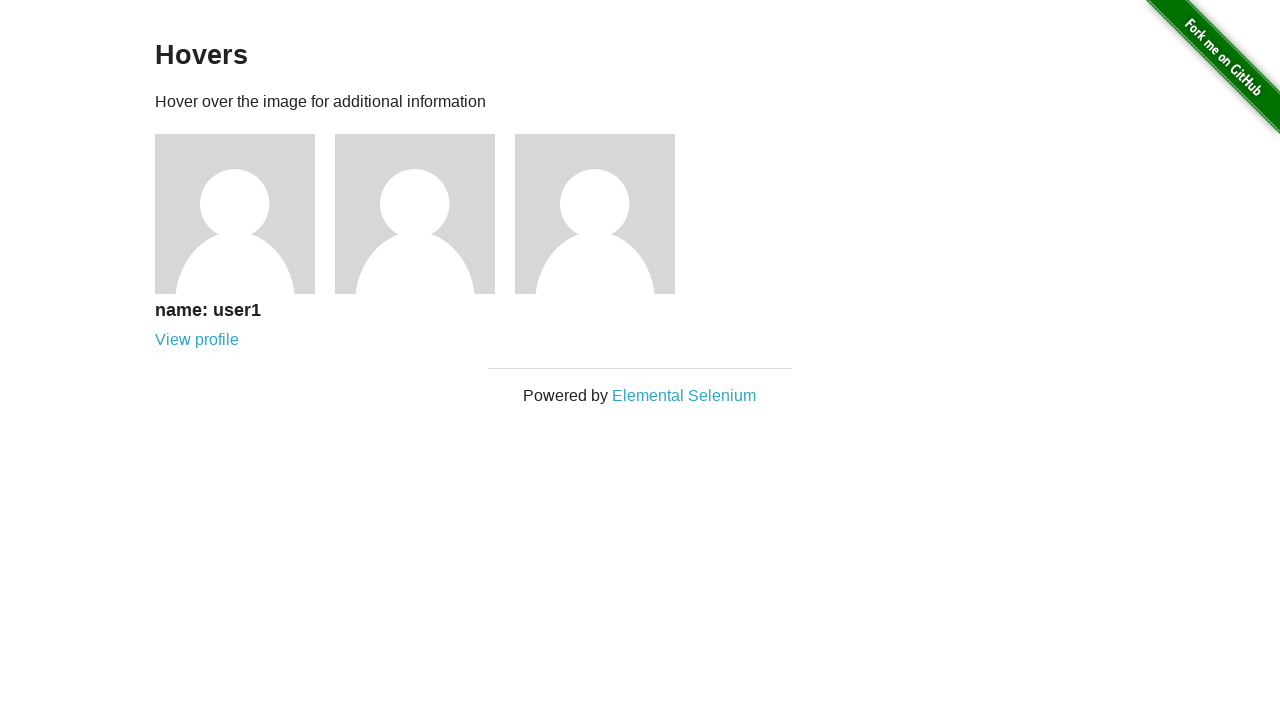

Retrieved username text from hover content
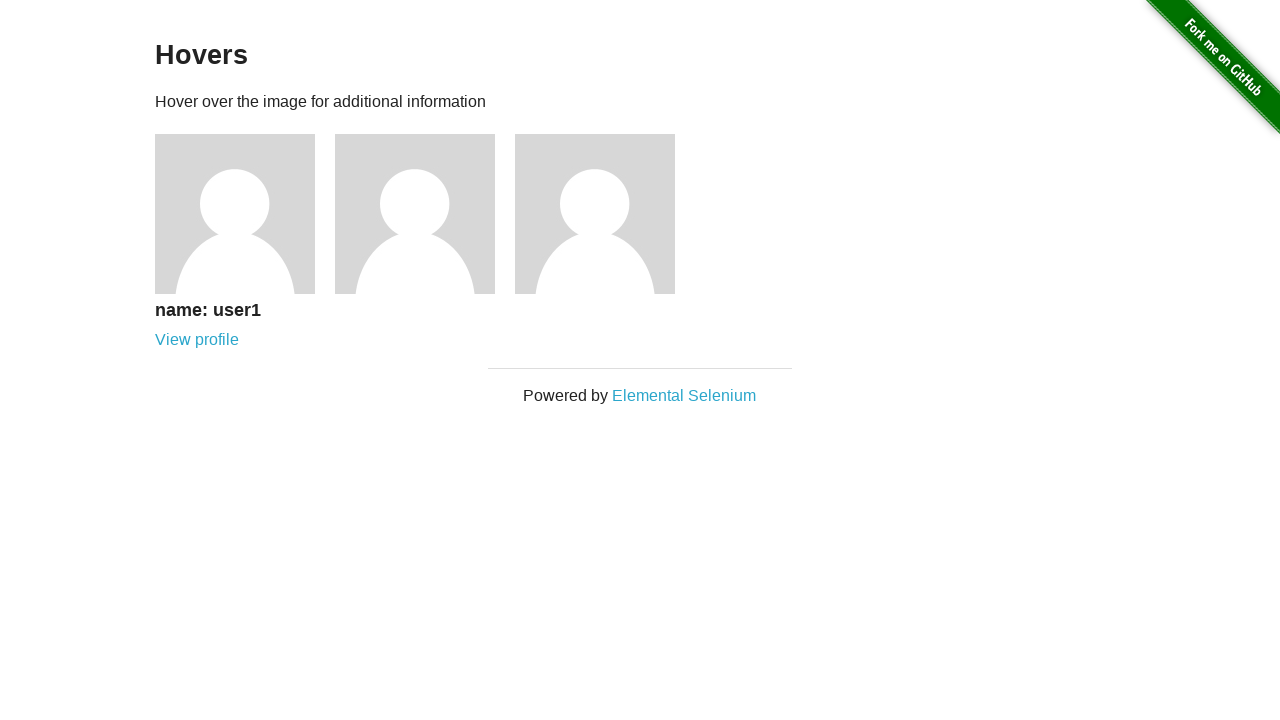

Verified username text matches 'name: user1'
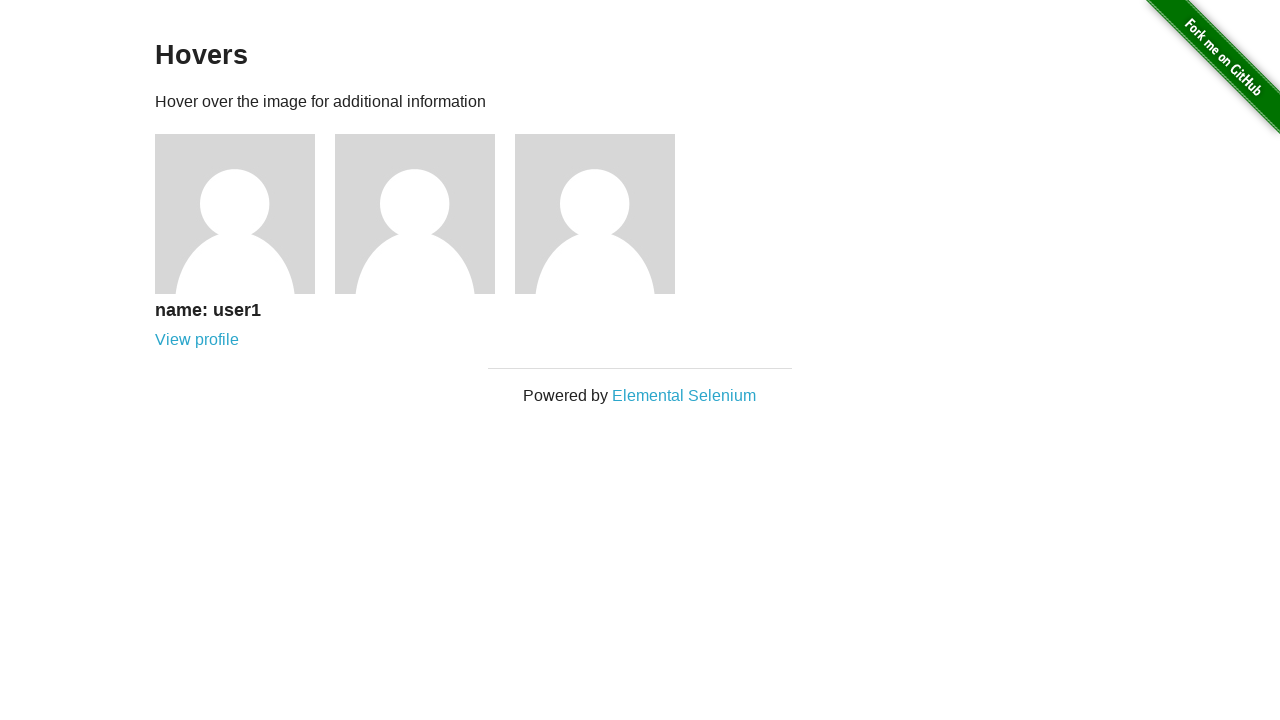

Clicked 'View profile' link at (197, 340) on xpath=//*[@id='content']/div/div[1]/div/a
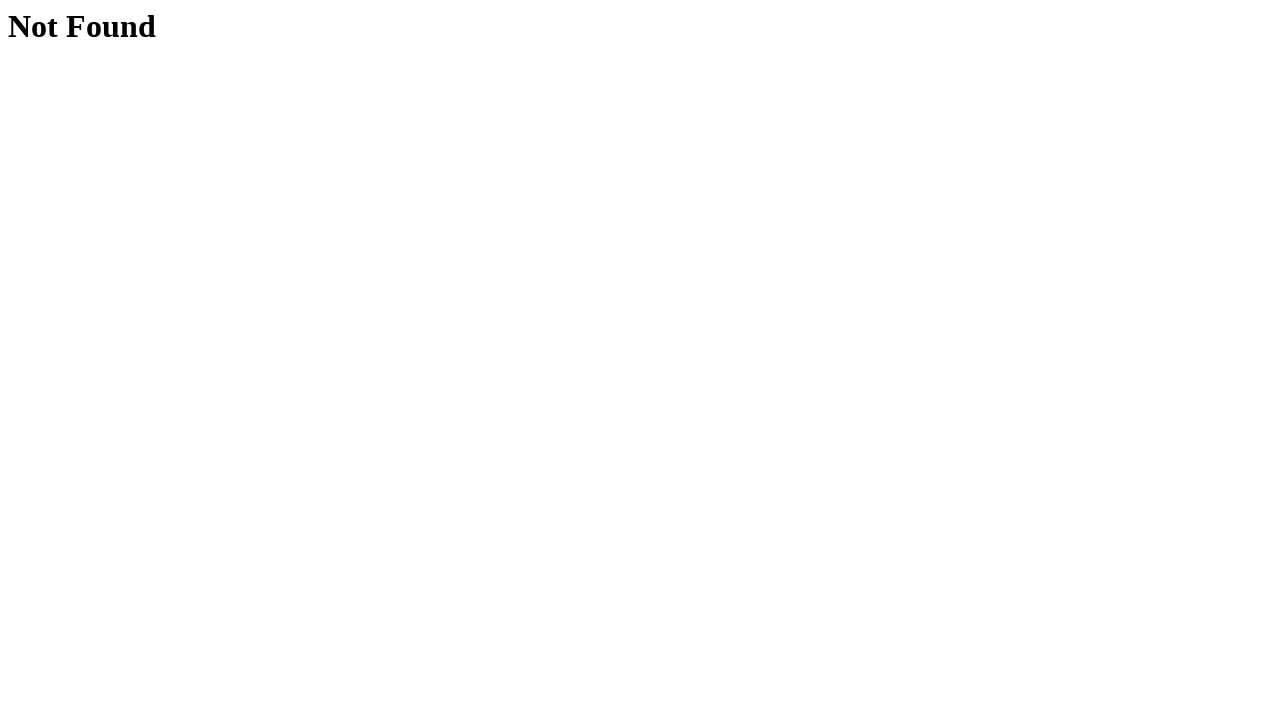

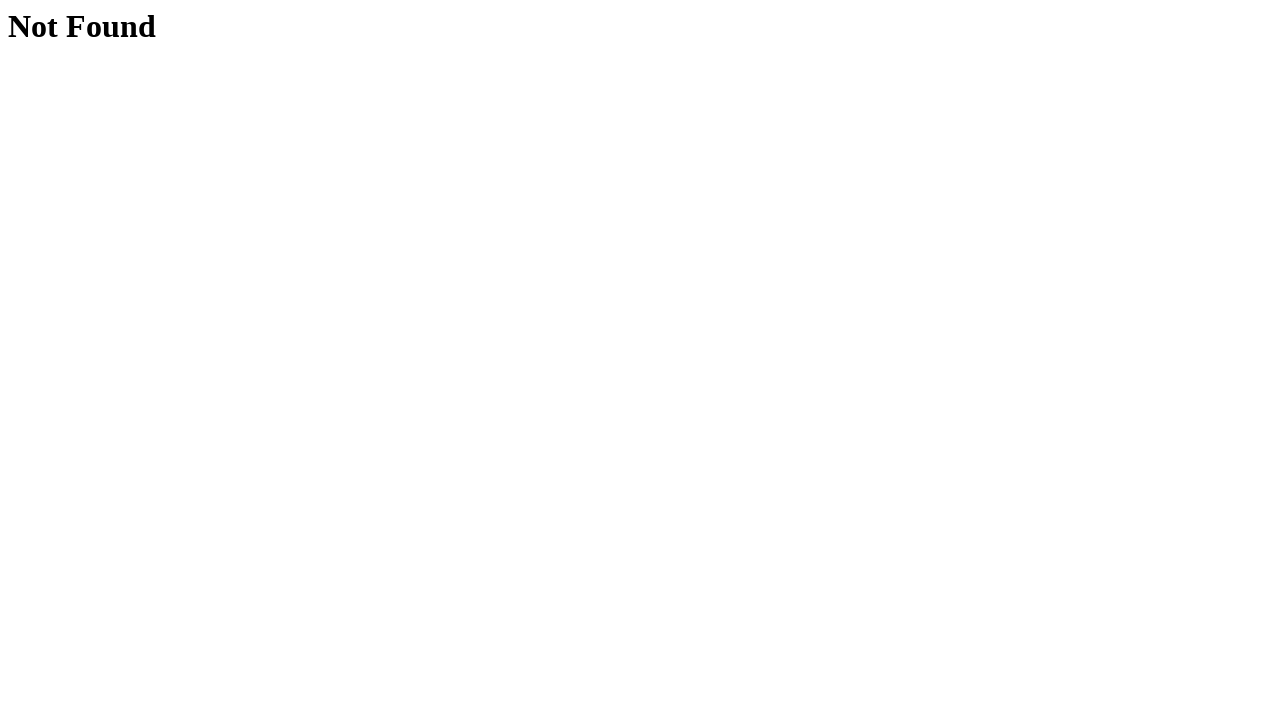